Tests keyboard input functionality by clicking on a name field, entering text, and clicking a button

Starting URL: https://formy-project.herokuapp.com/keypress

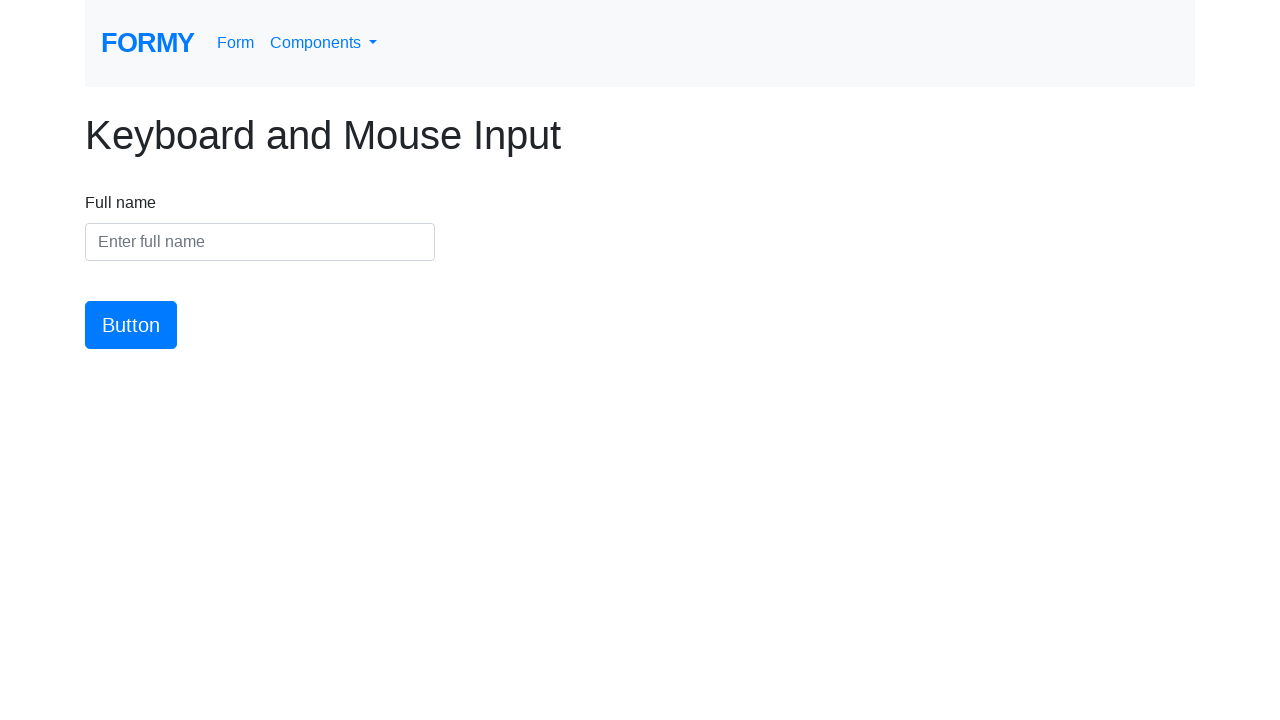

Clicked on the name input field at (260, 242) on #name
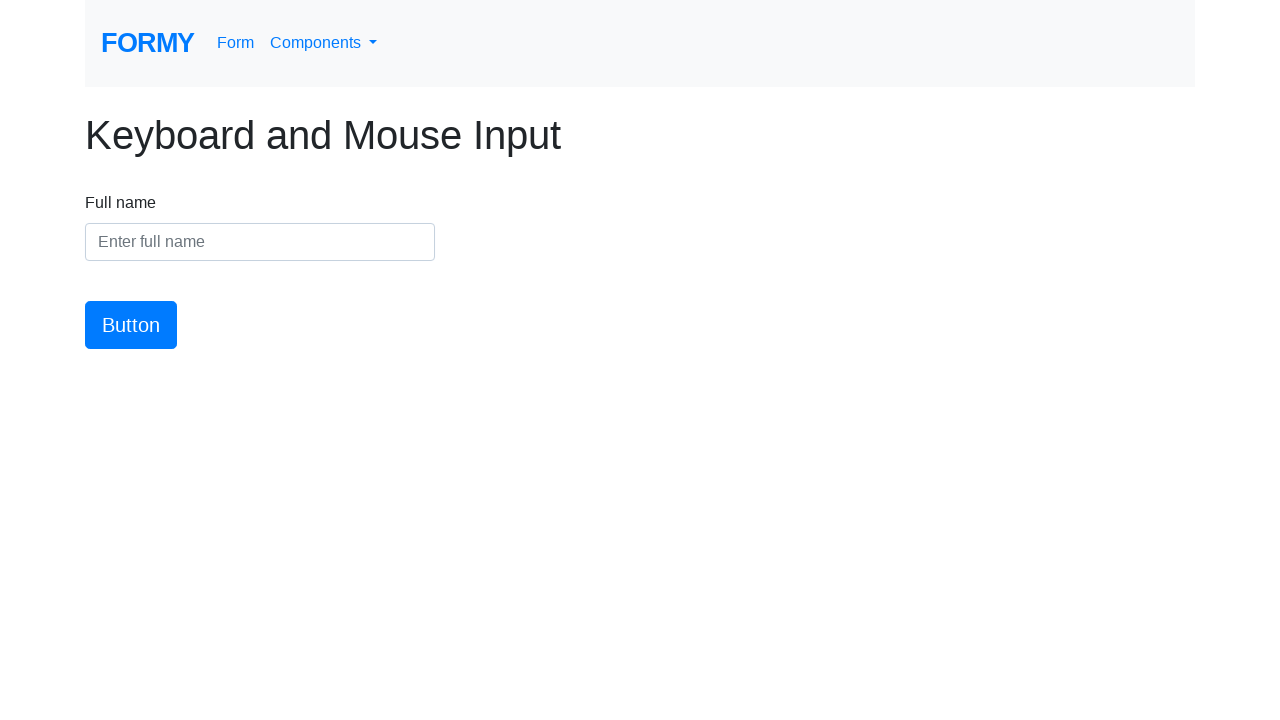

Entered 'Poornima P' into the name field on #name
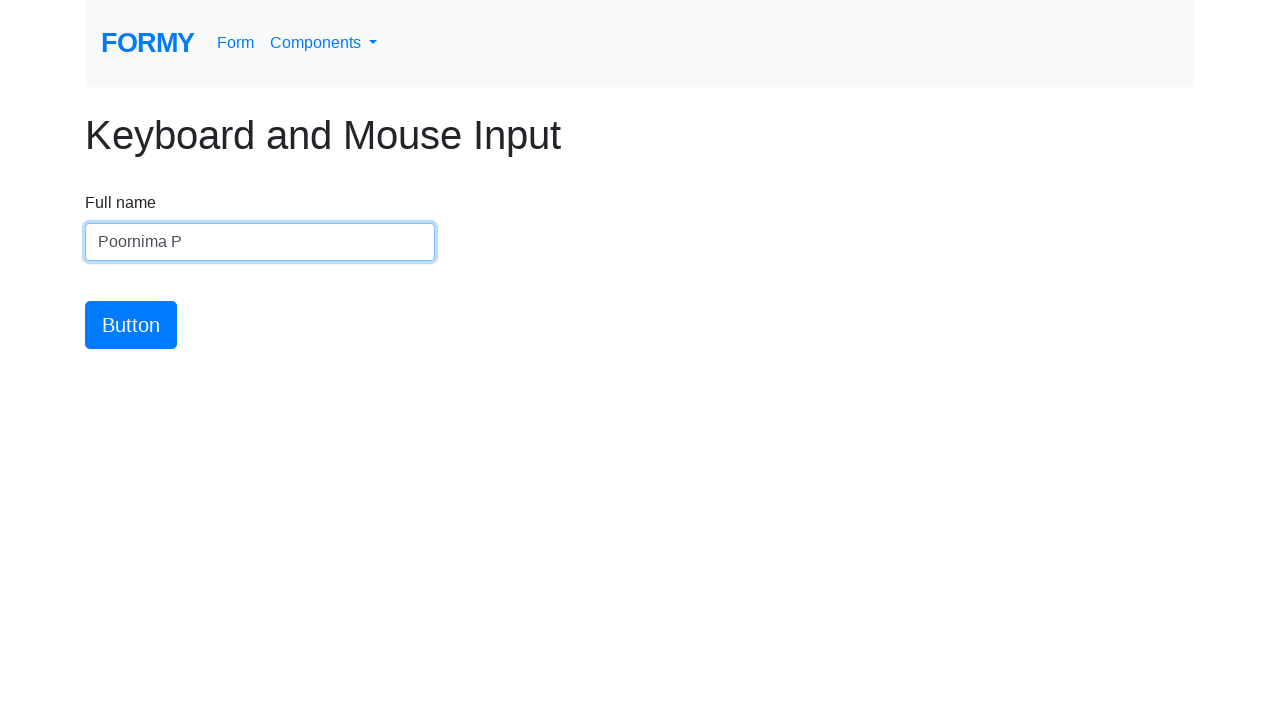

Clicked the submit button at (131, 325) on #button
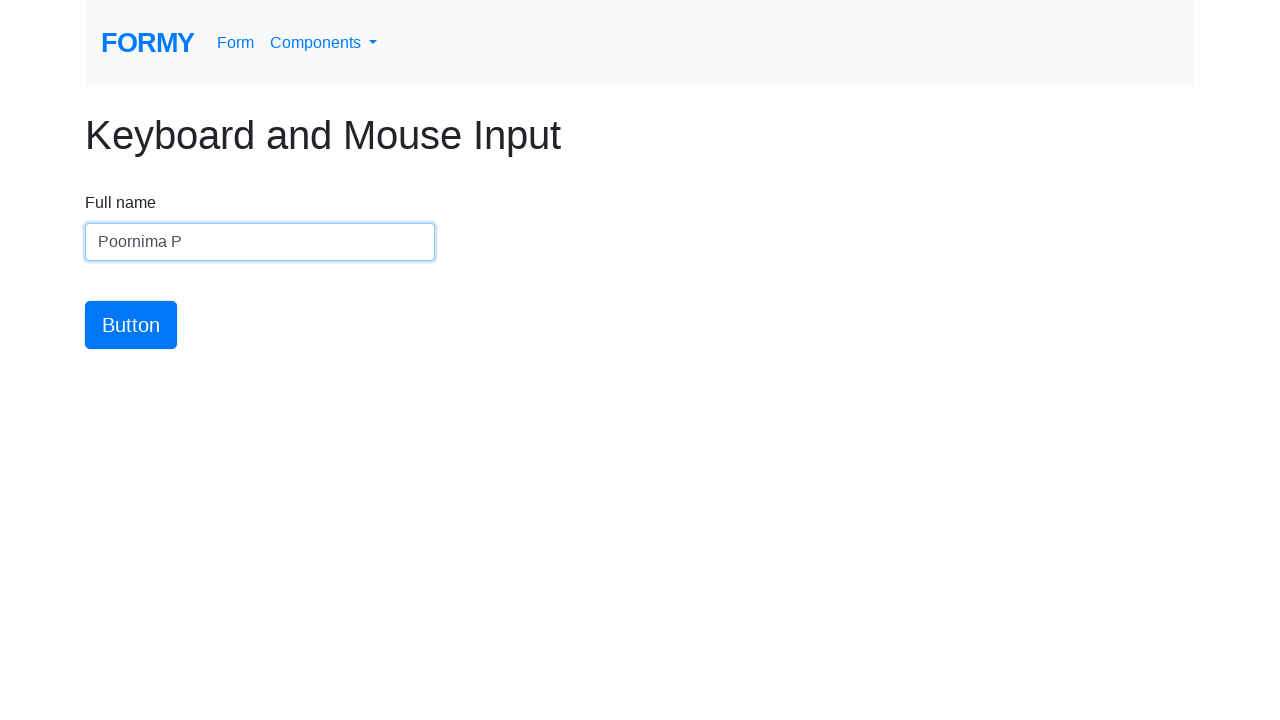

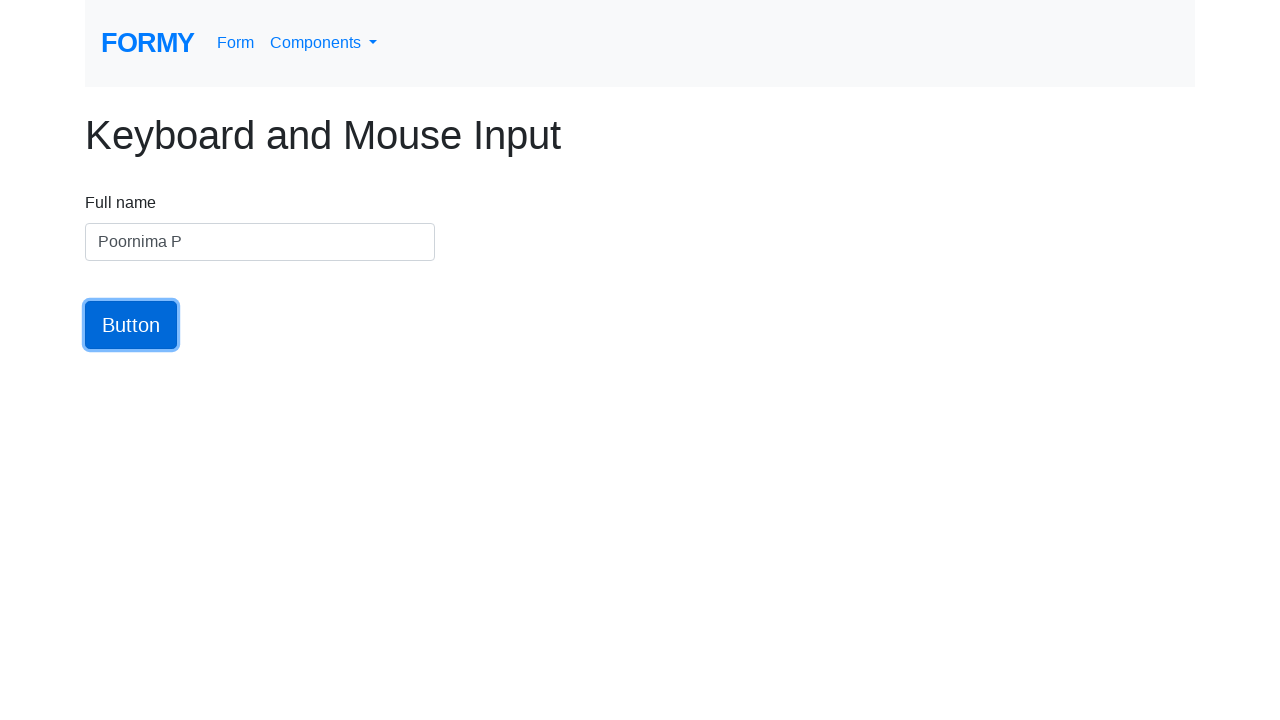